Tests filling out a practice form on DemoQA by entering email, selecting gender, clicking hobbies, and entering a phone number.

Starting URL: https://demoqa.com/automation-practice-form

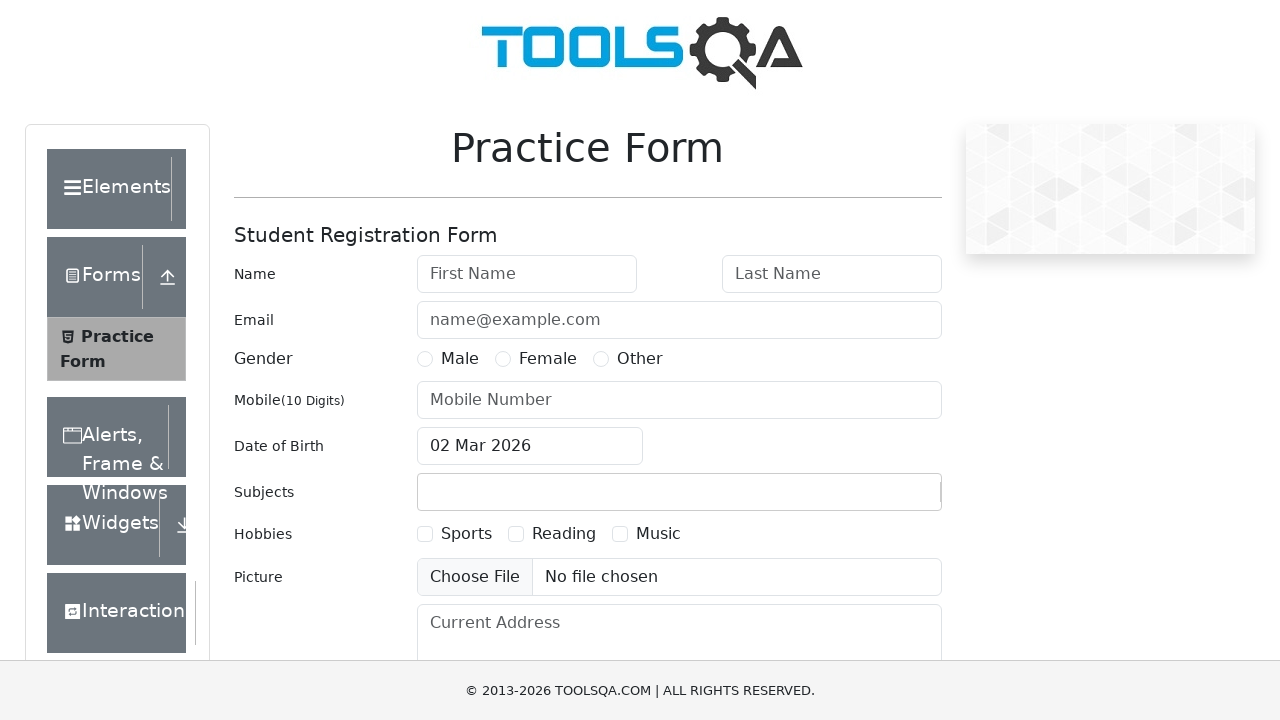

Filled email field with 'charu@gmail.com' on #userEmail
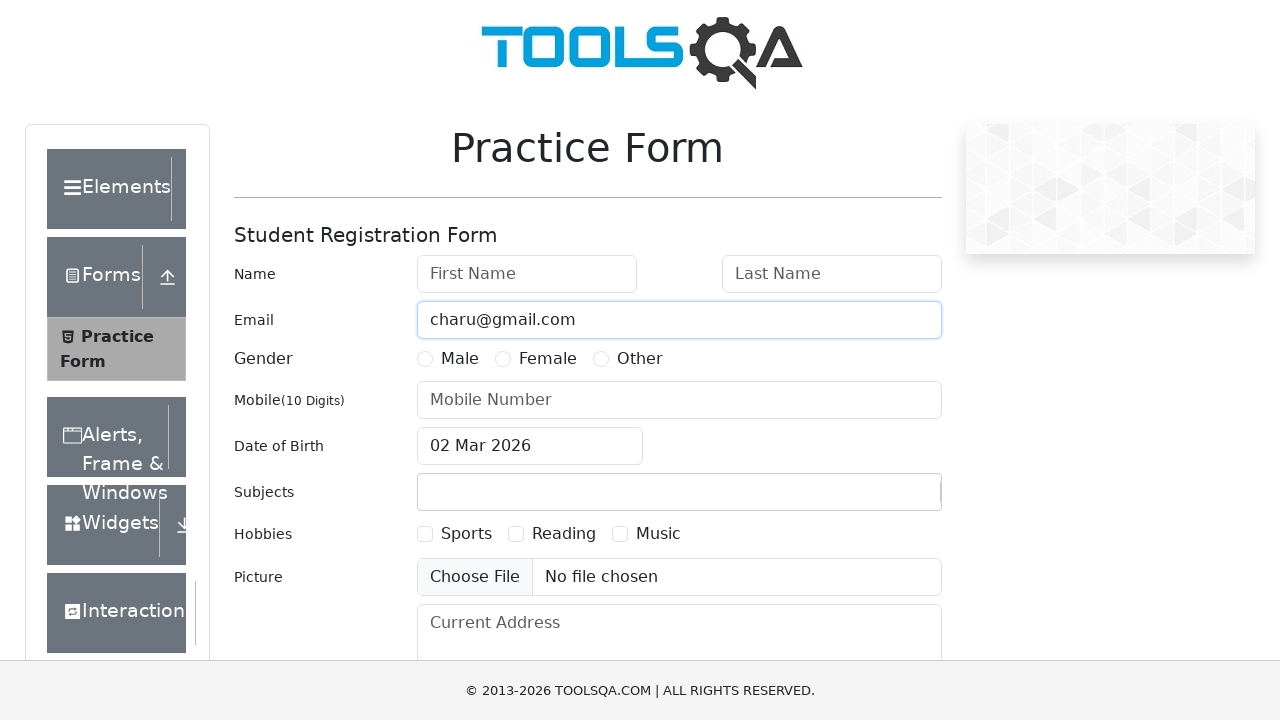

Selected Male gender by clicking radio button label at (460, 359) on label[for='gender-radio-1']
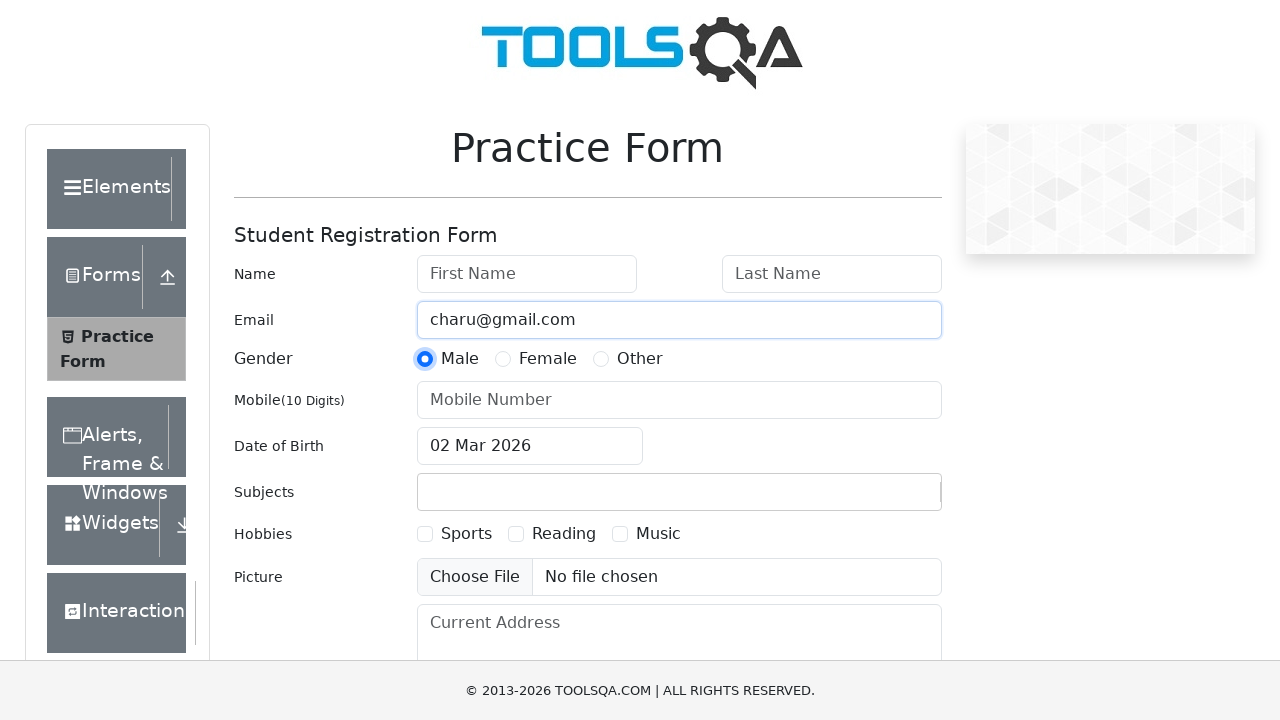

Clicked on hobbies section at (588, 534) on #hobbiesWrapper
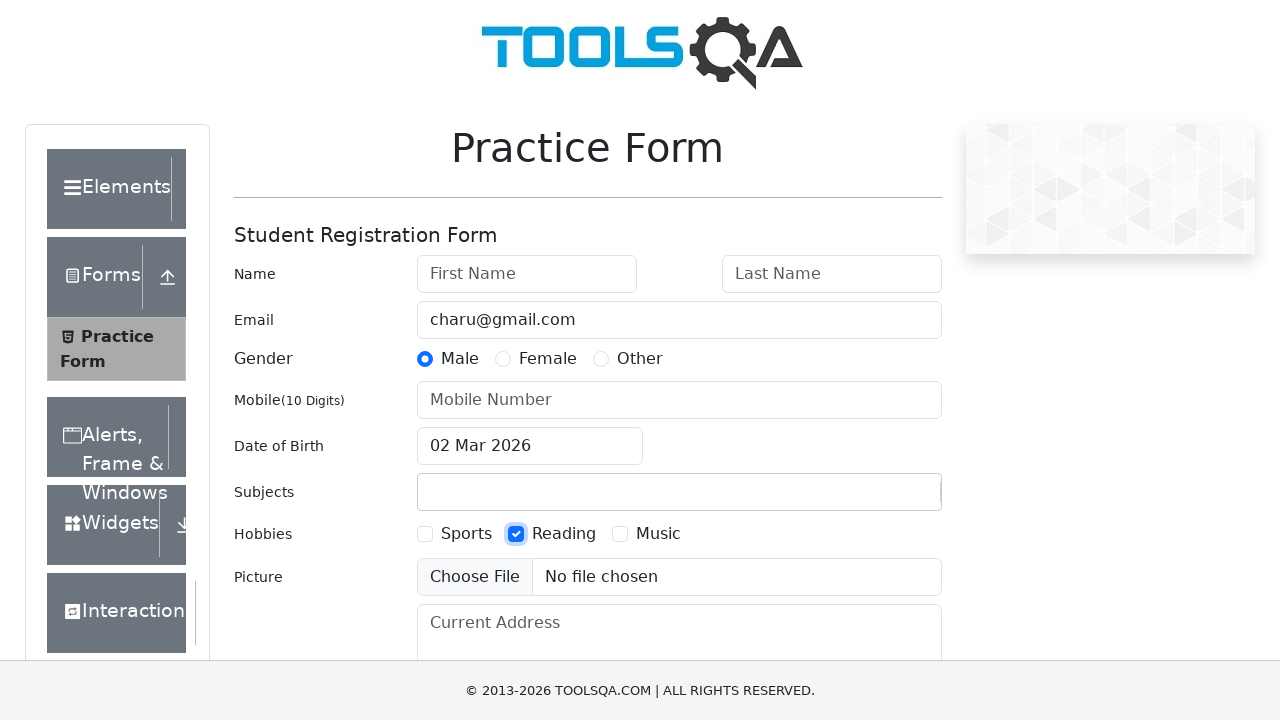

Filled phone number field with '9999952320' on #userNumber
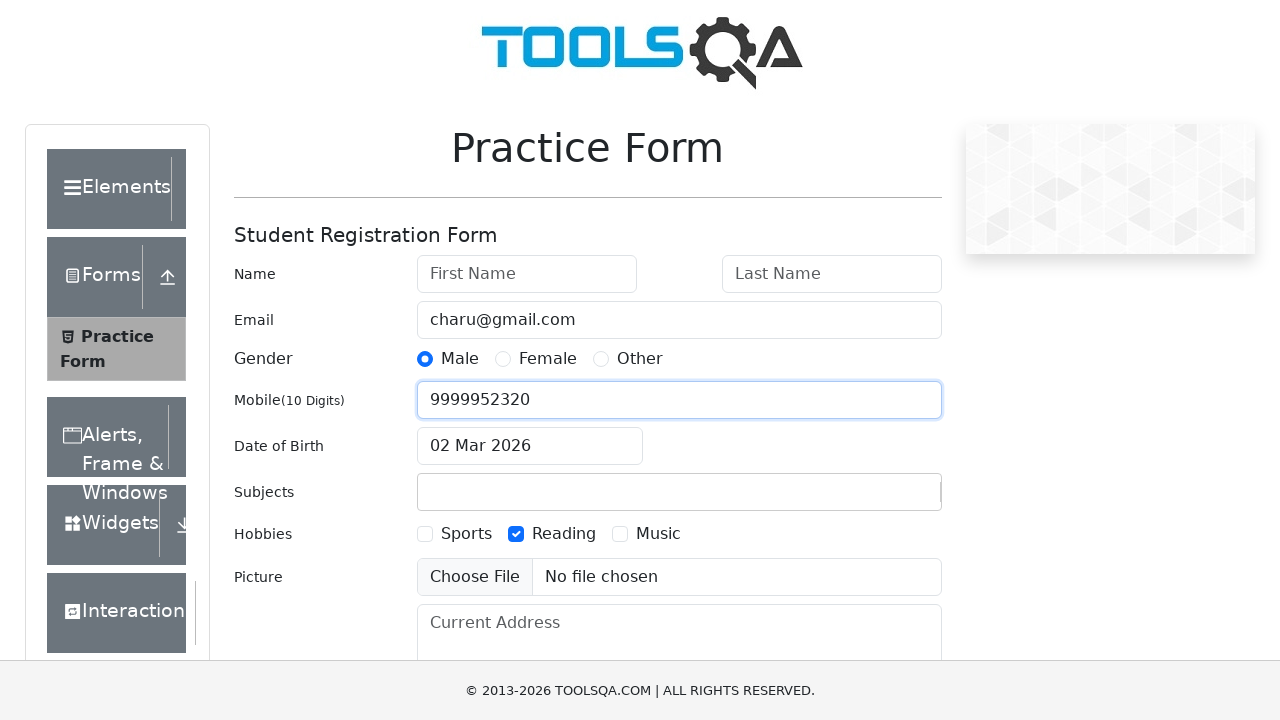

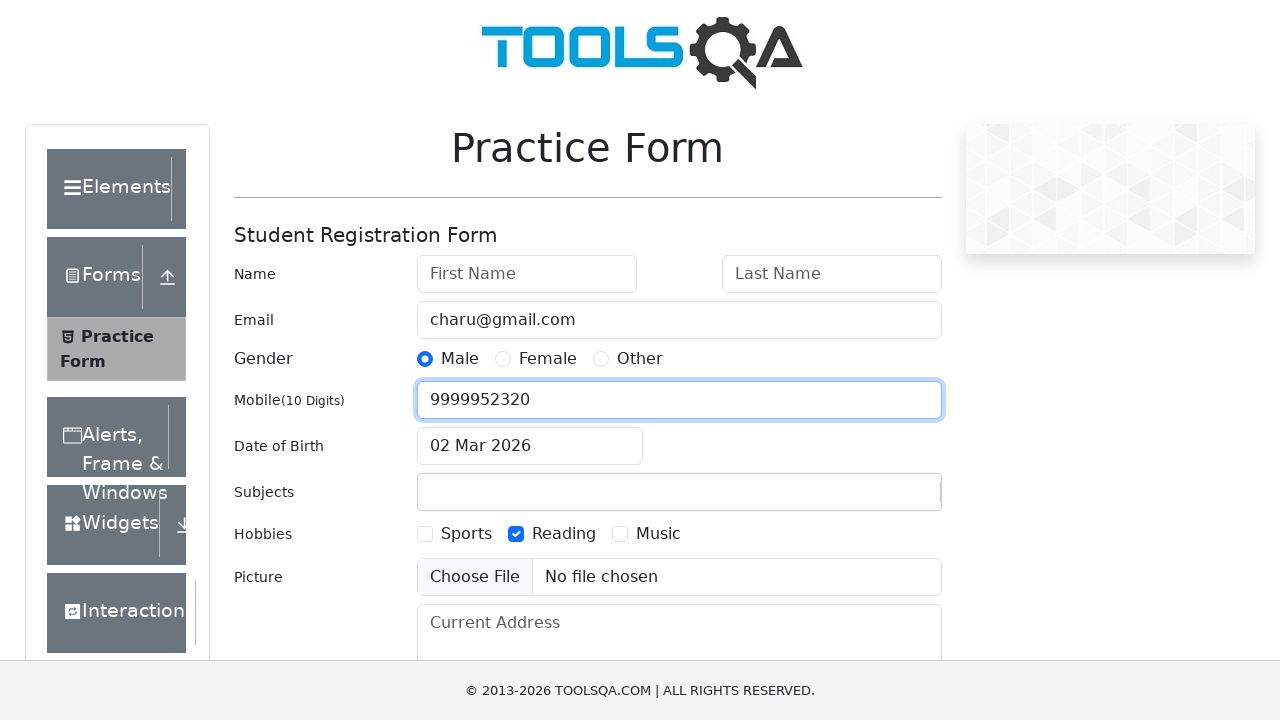